Tests dynamic controls page by clicking Remove button, verifying "It's gone!" message appears, clicking Add button, and verifying "It's back!" message appears

Starting URL: https://the-internet.herokuapp.com/dynamic_controls

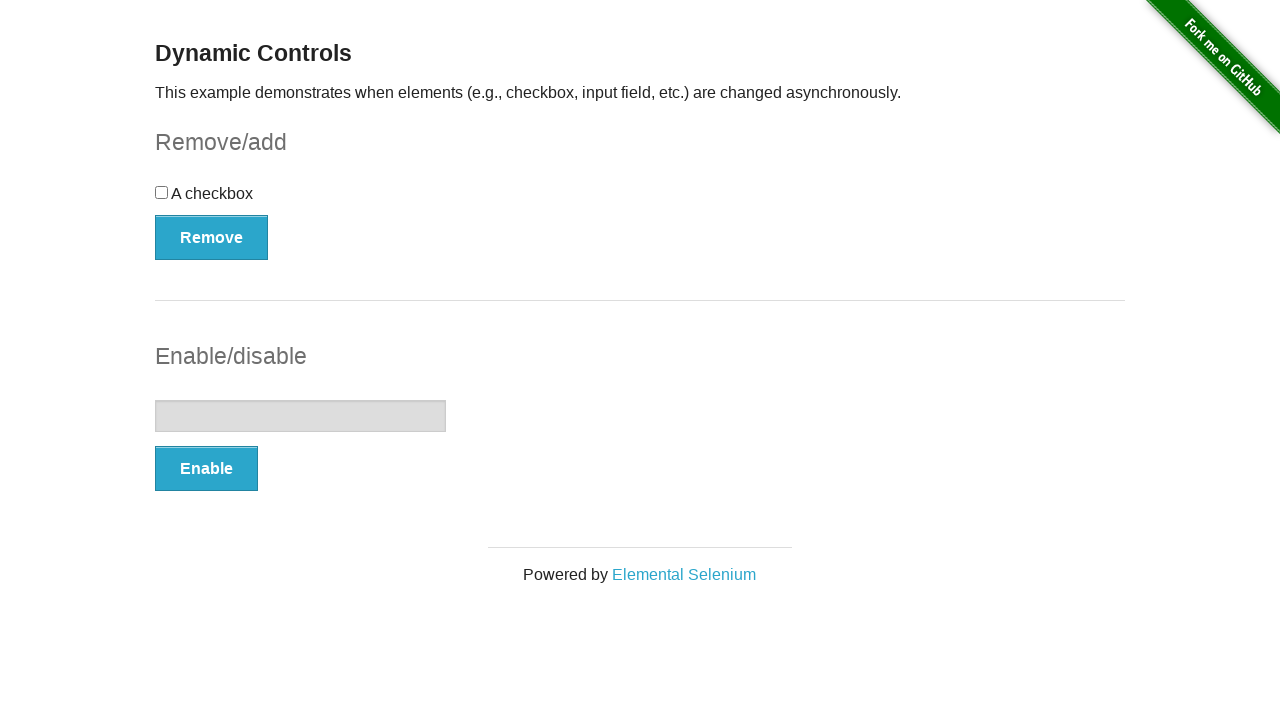

Navigated to dynamic controls page
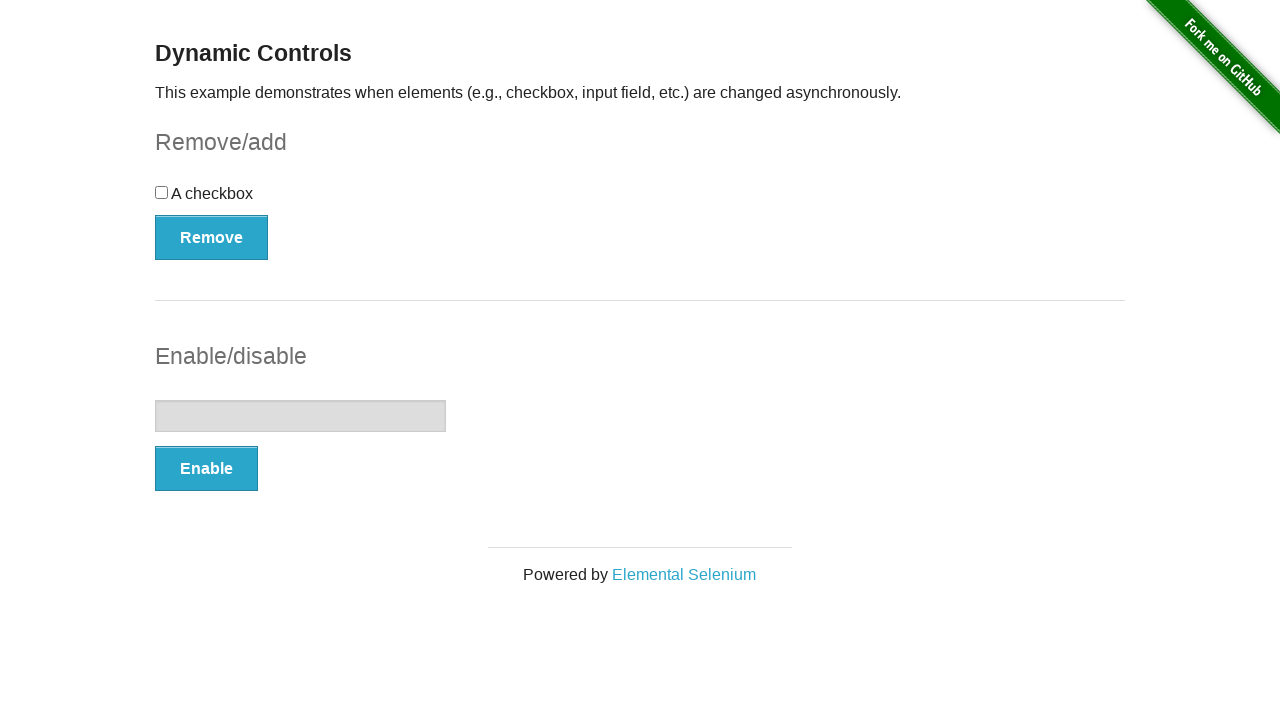

Clicked Remove button at (212, 237) on xpath=//button[text()='Remove']
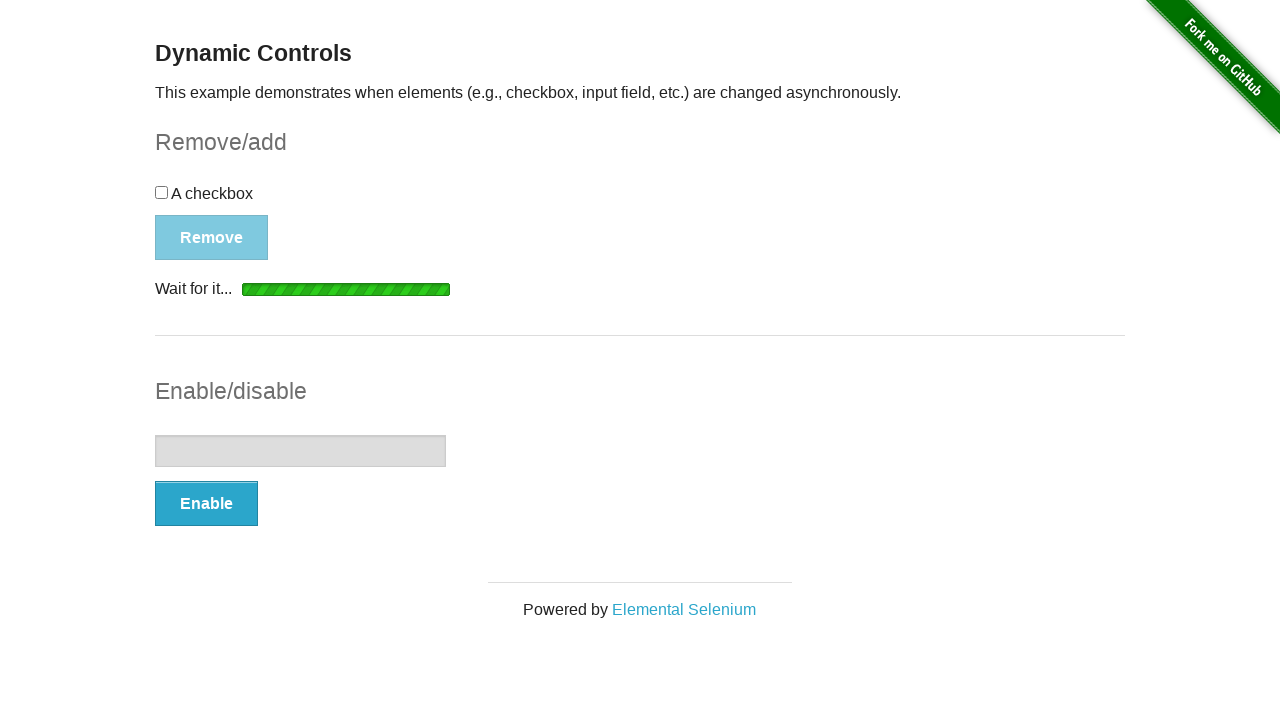

Waited for and found "It's gone!" message
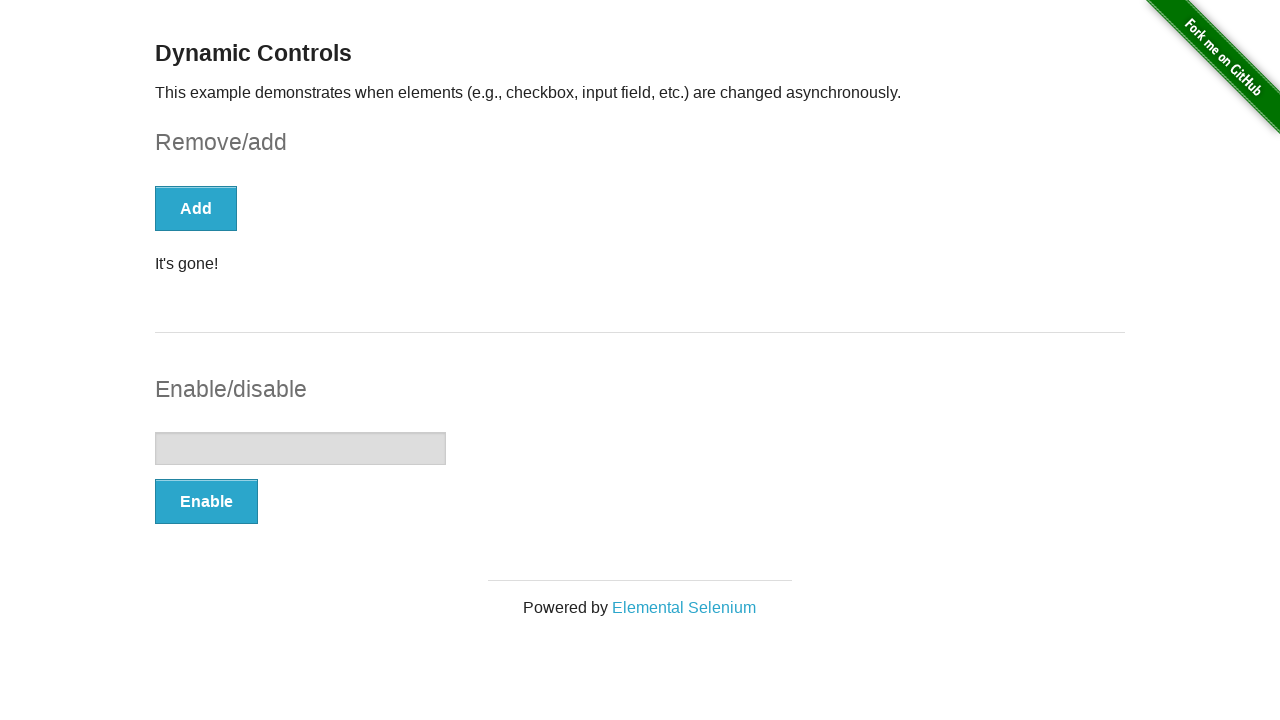

Verified "It's gone!" message is visible
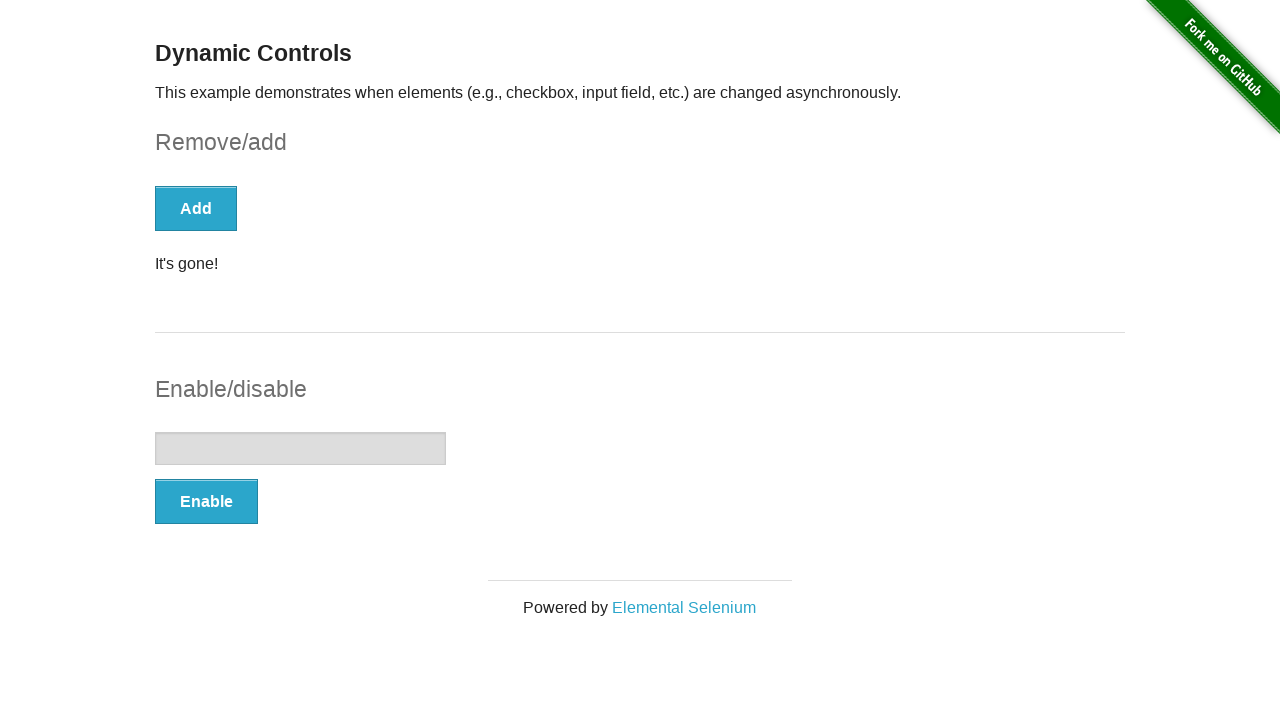

Clicked Add button at (196, 208) on xpath=//*[text()='Add']
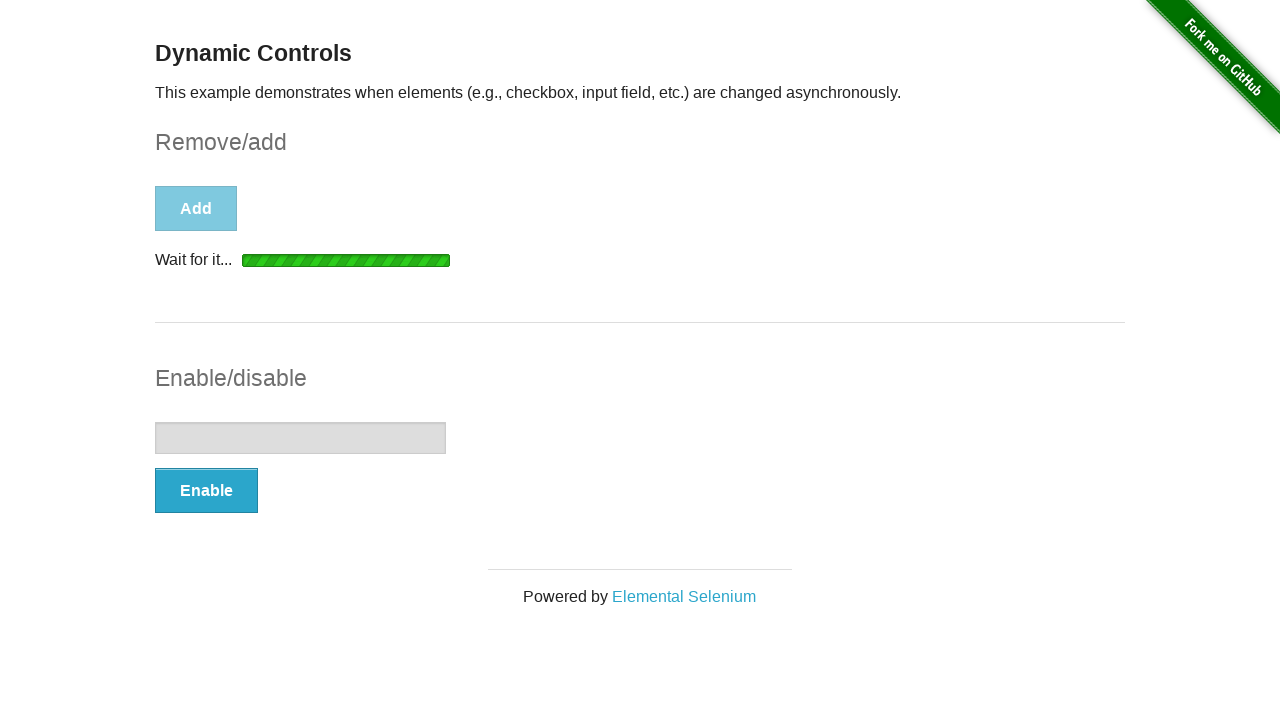

Waited for and found "It's back!" message
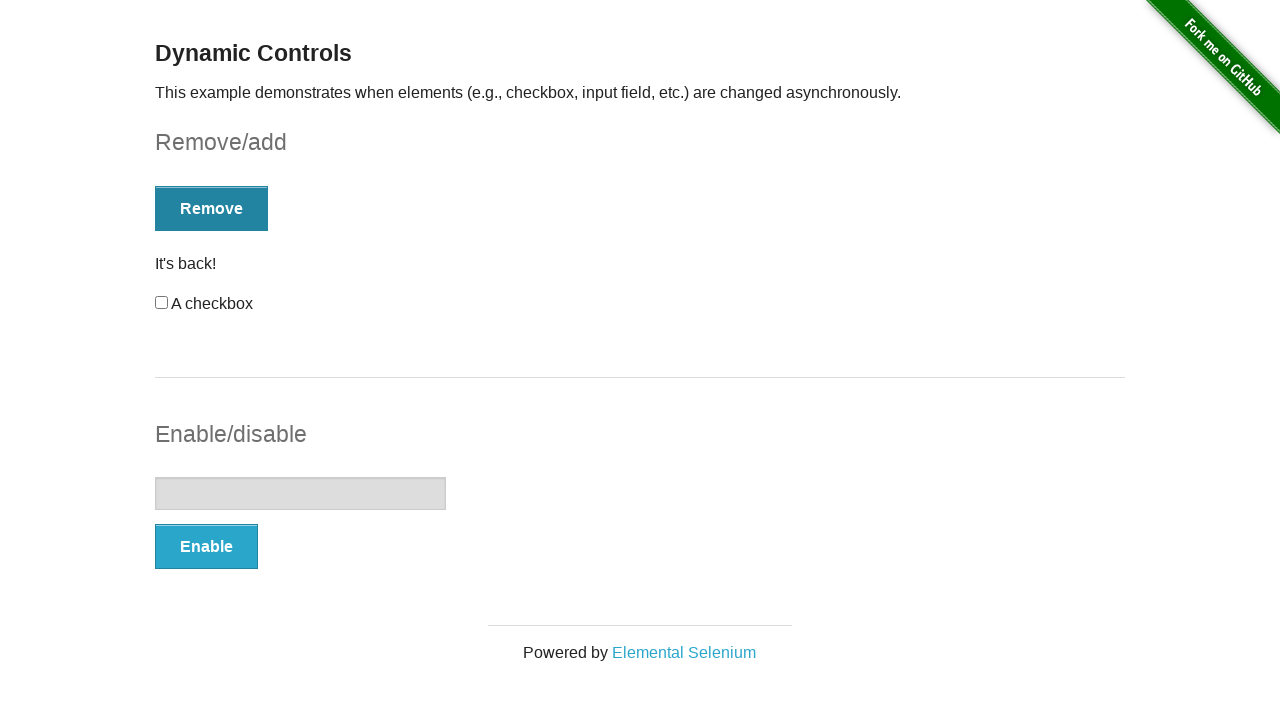

Verified "It's back!" message is visible
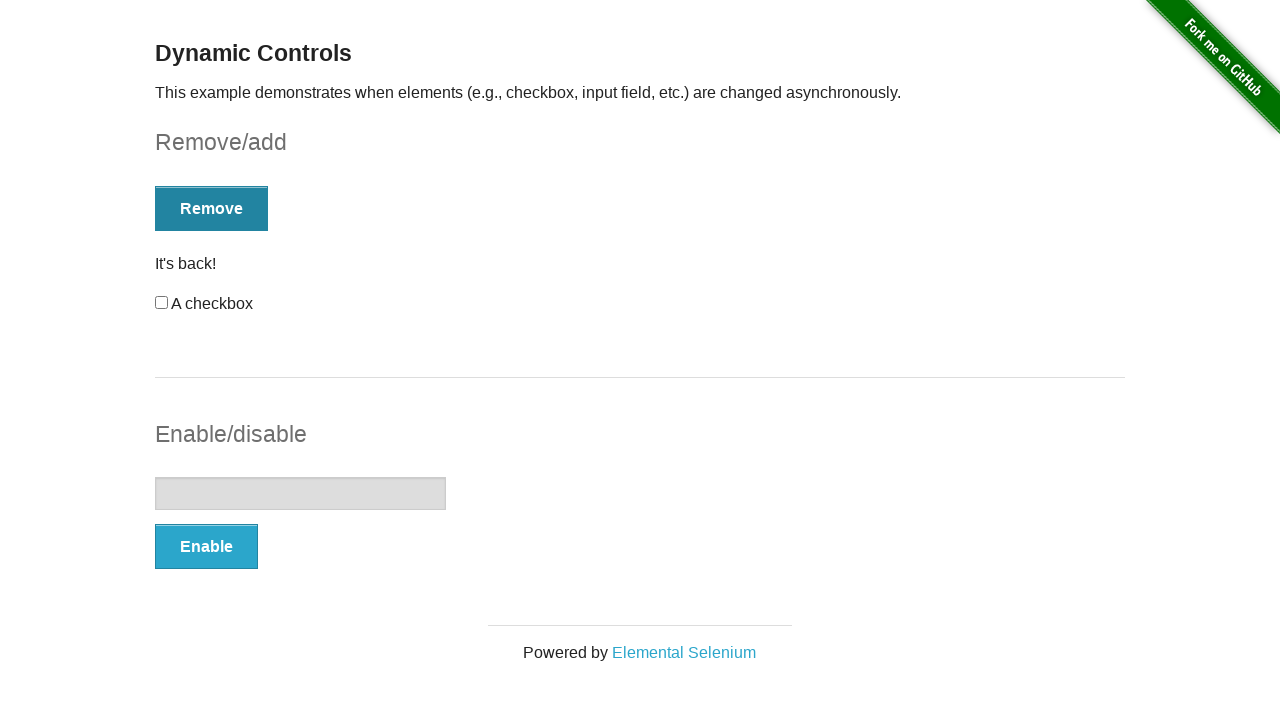

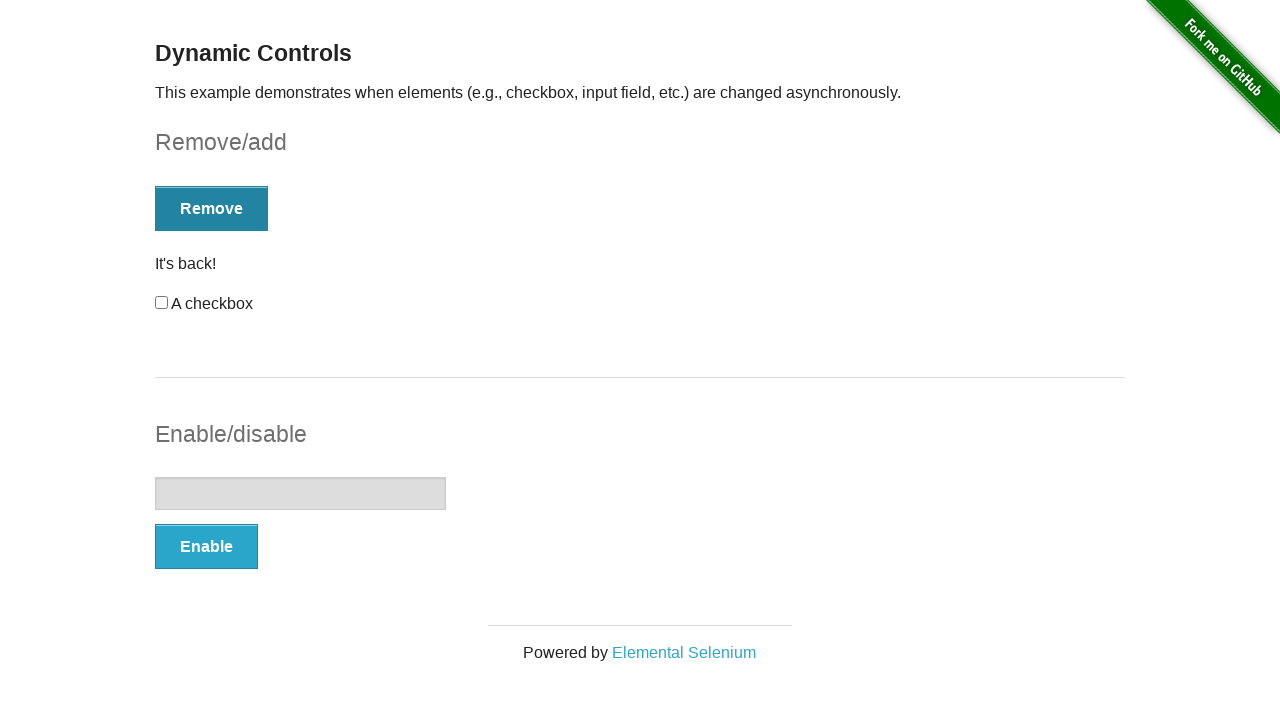